Solves a math captcha by extracting a value from an element attribute, calculating the result, and submitting the form with checkbox selections

Starting URL: http://suninjuly.github.io/get_attribute.html

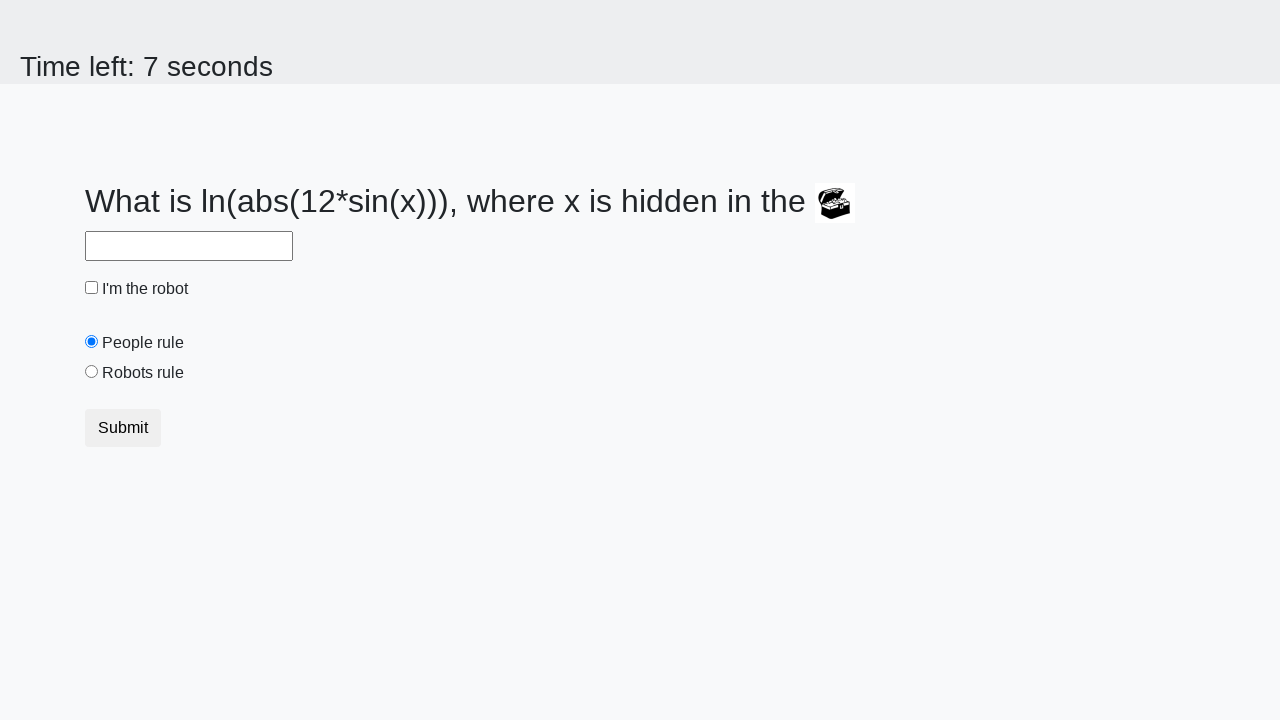

Located treasure element with ID 'treasure'
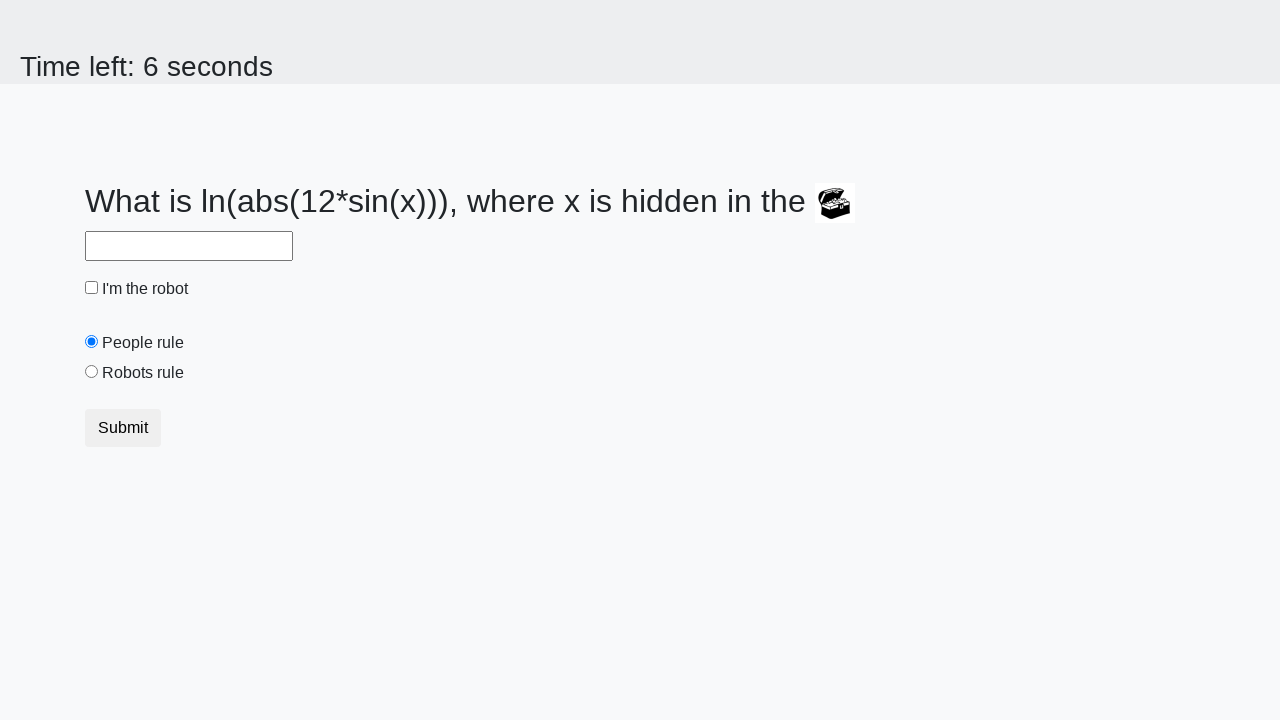

Extracted 'valuex' attribute from treasure element
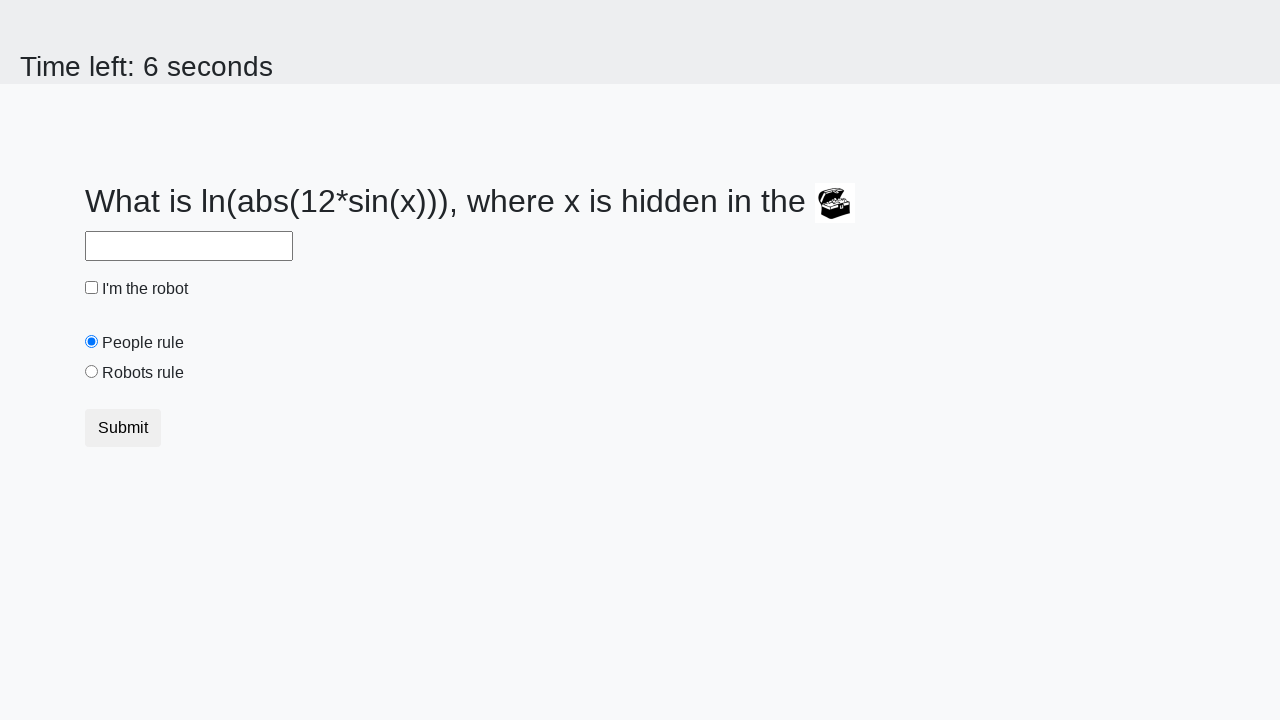

Calculated math captcha result: log(abs(12*sin(754))) = -1.545775781470873
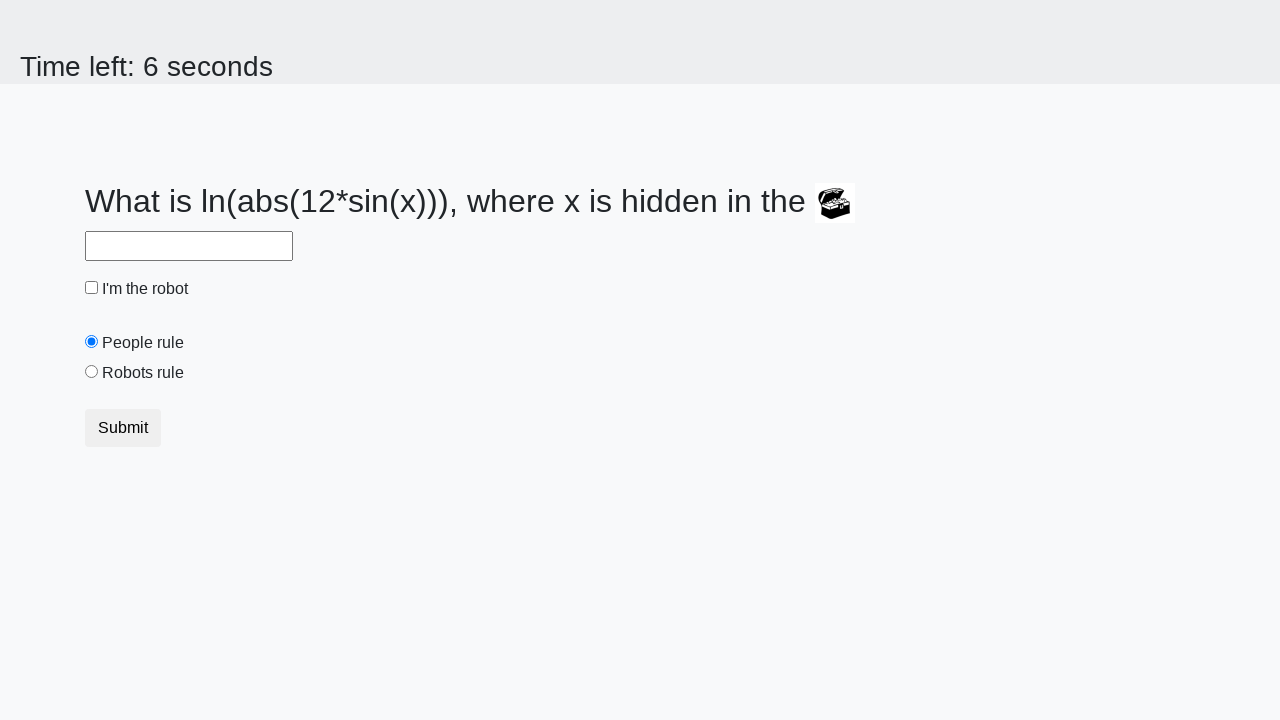

Filled answer field with calculated value: -1.545775781470873 on //*[@id="answer"]
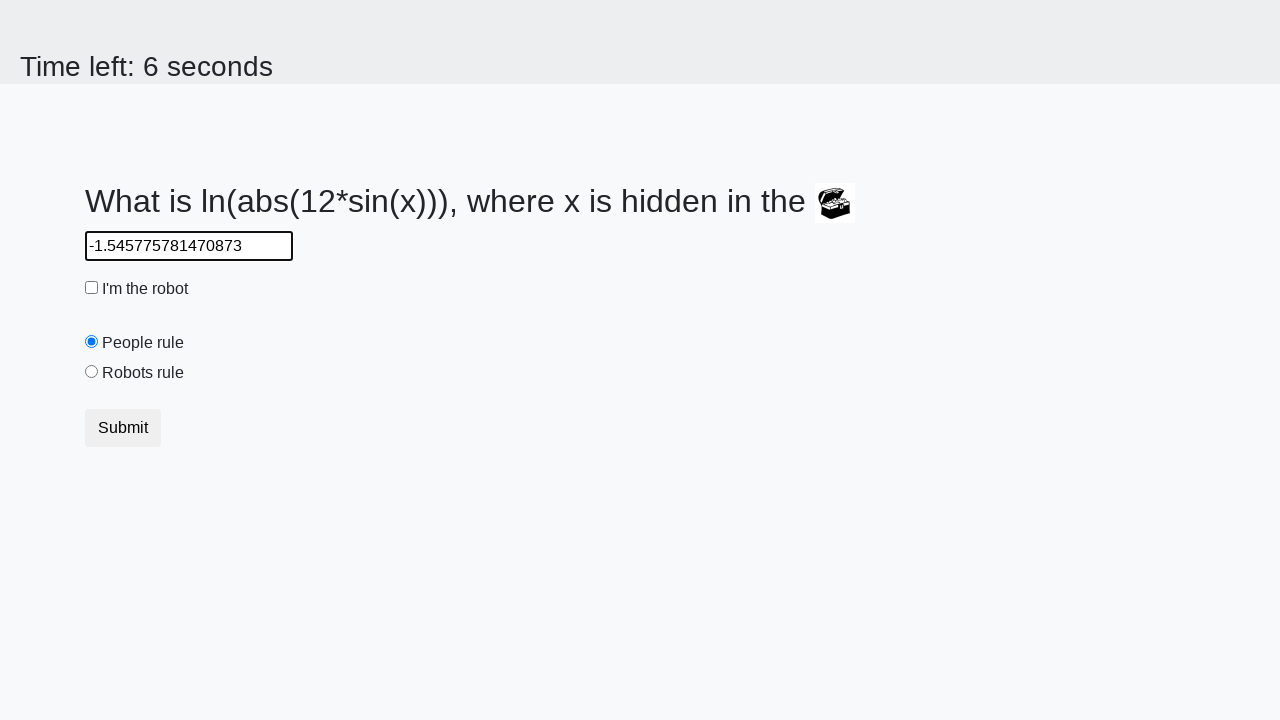

Clicked robot checkbox at (92, 288) on xpath=//*[@id="robotCheckbox"]
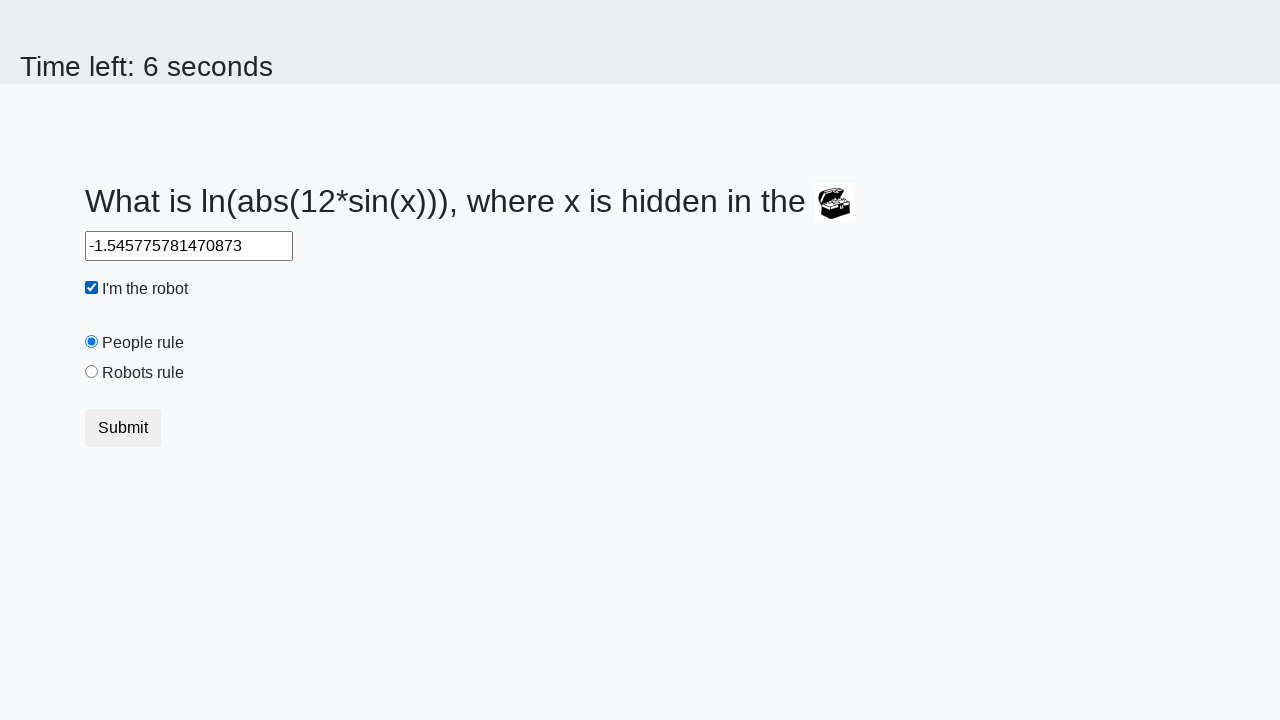

Selected robots rule radio button at (92, 372) on xpath=//*[@id="robotsRule"]
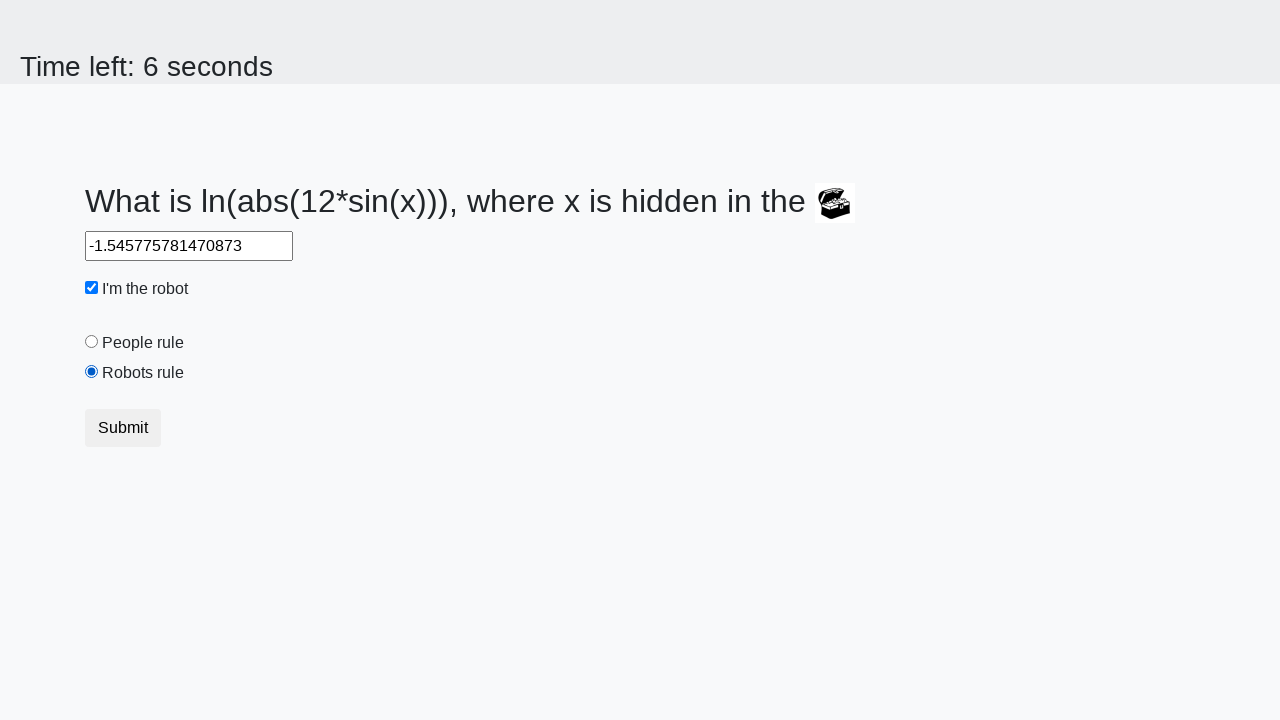

Clicked submit button to complete form at (123, 428) on button.btn
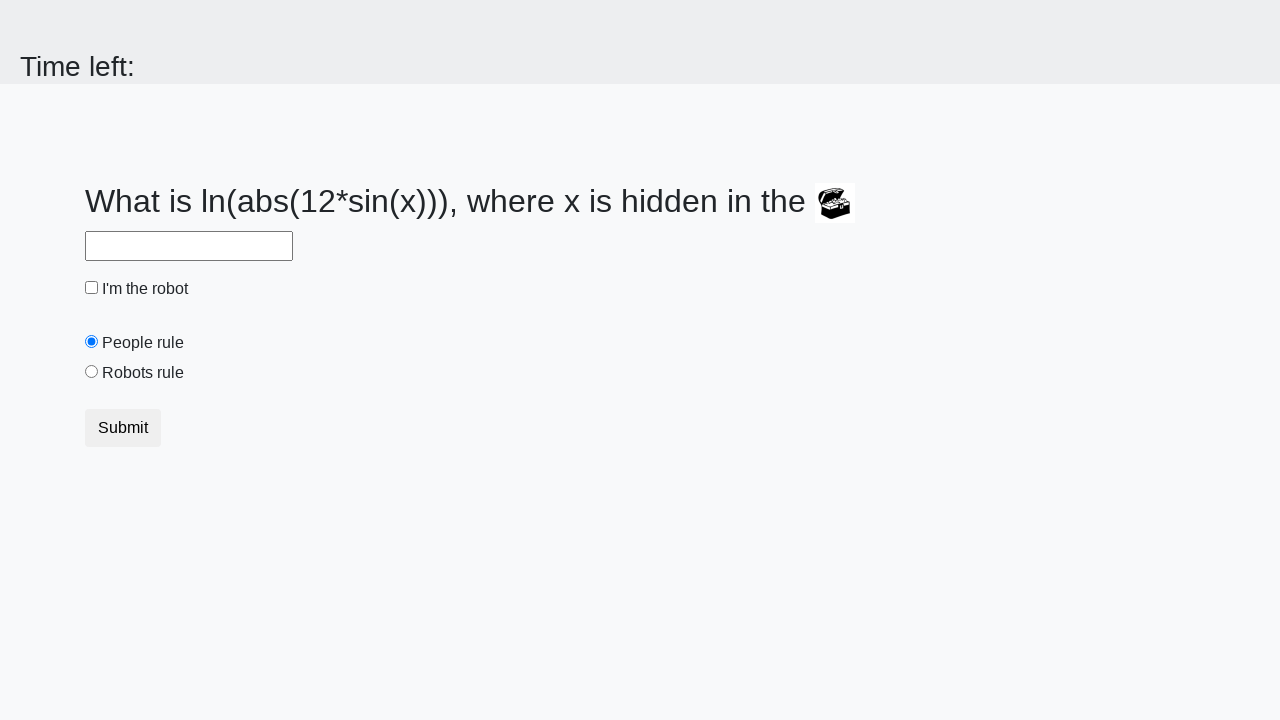

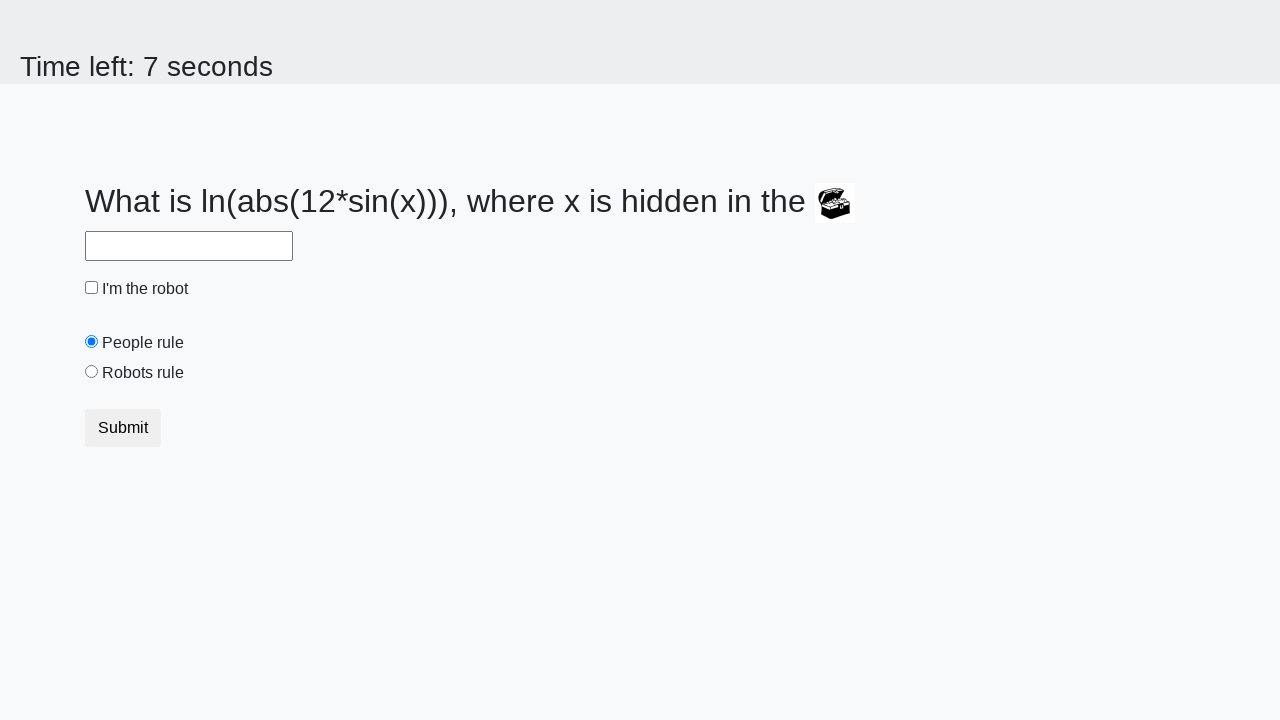